Tests dropdown menu navigation using keyboard arrow keys - clicks on a select dropdown and navigates up and down using arrow keys

Starting URL: https://www.globalsqa.com/demo-site/select-dropdown-menu/

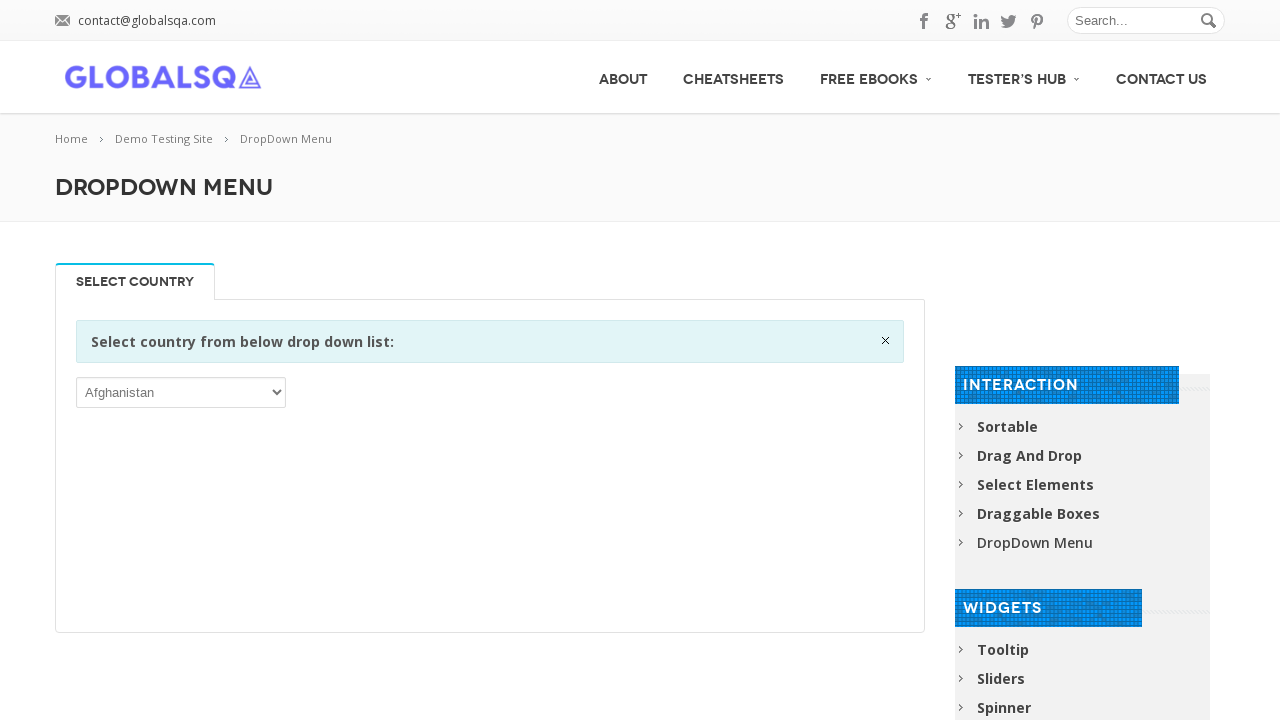

Clicked on the select dropdown element at (181, 392) on xpath=//select
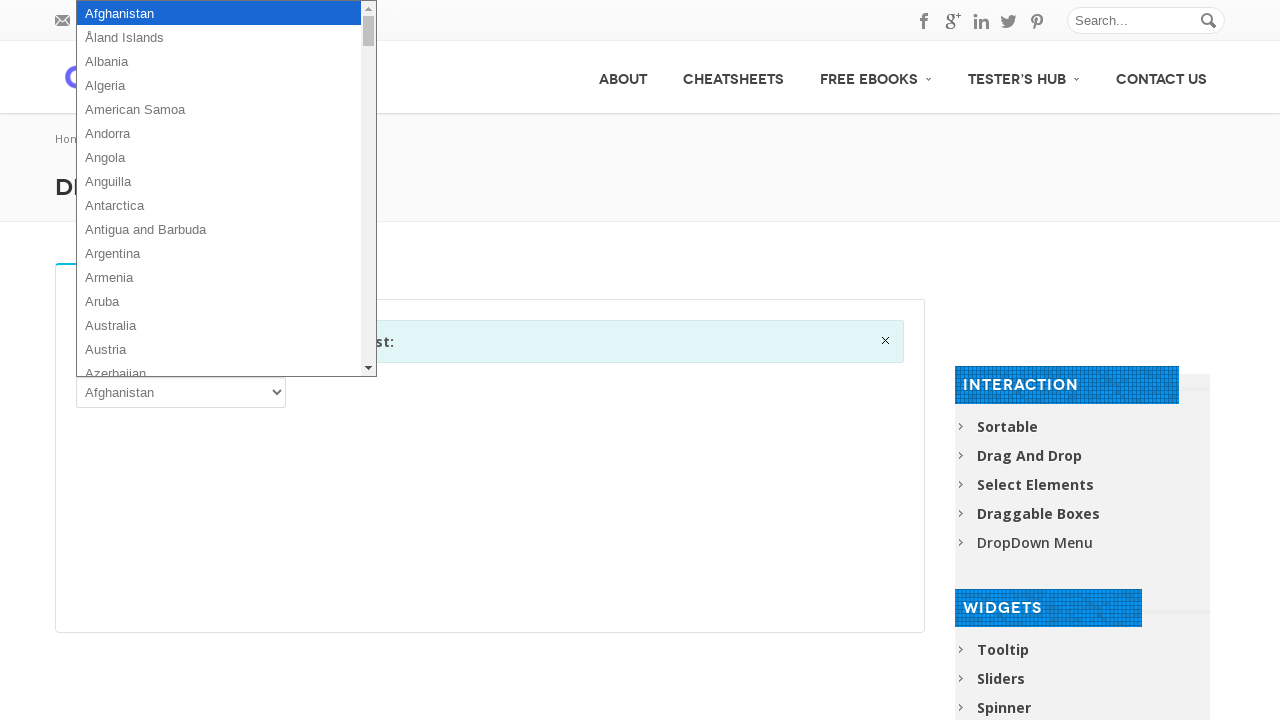

Pressed ArrowDown key to navigate down in dropdown
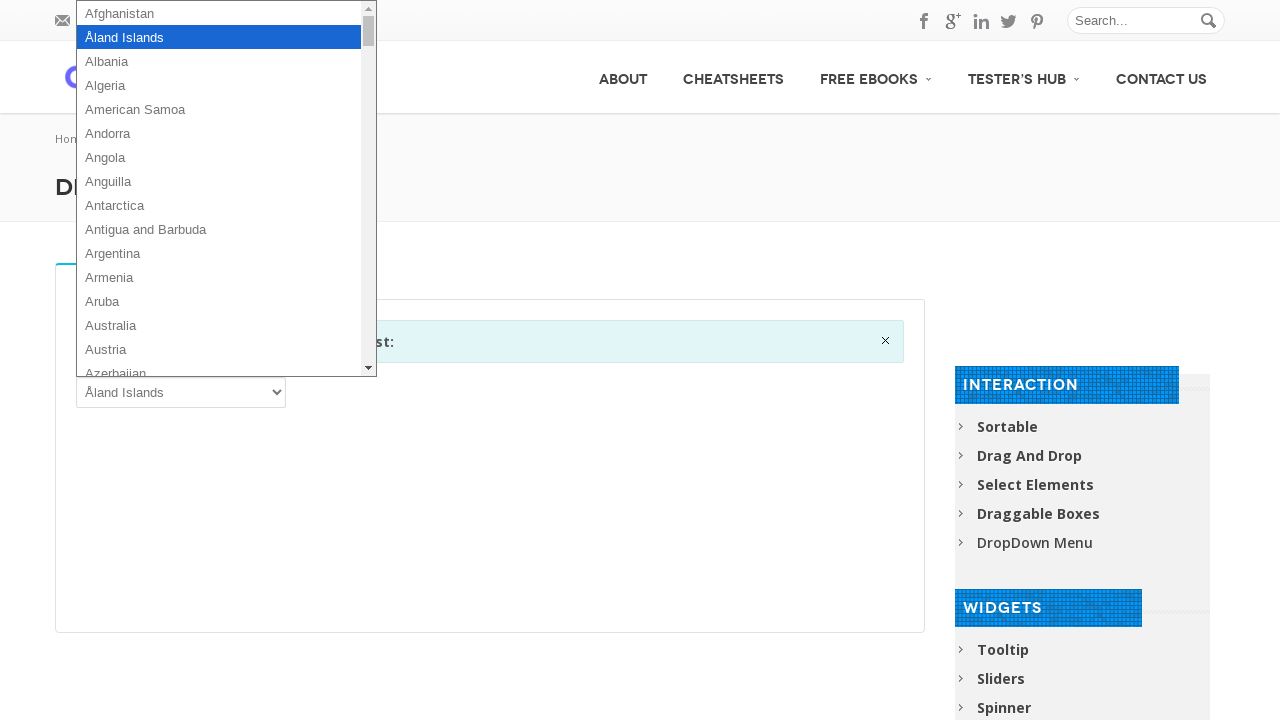

Pressed ArrowUp key to navigate up in dropdown
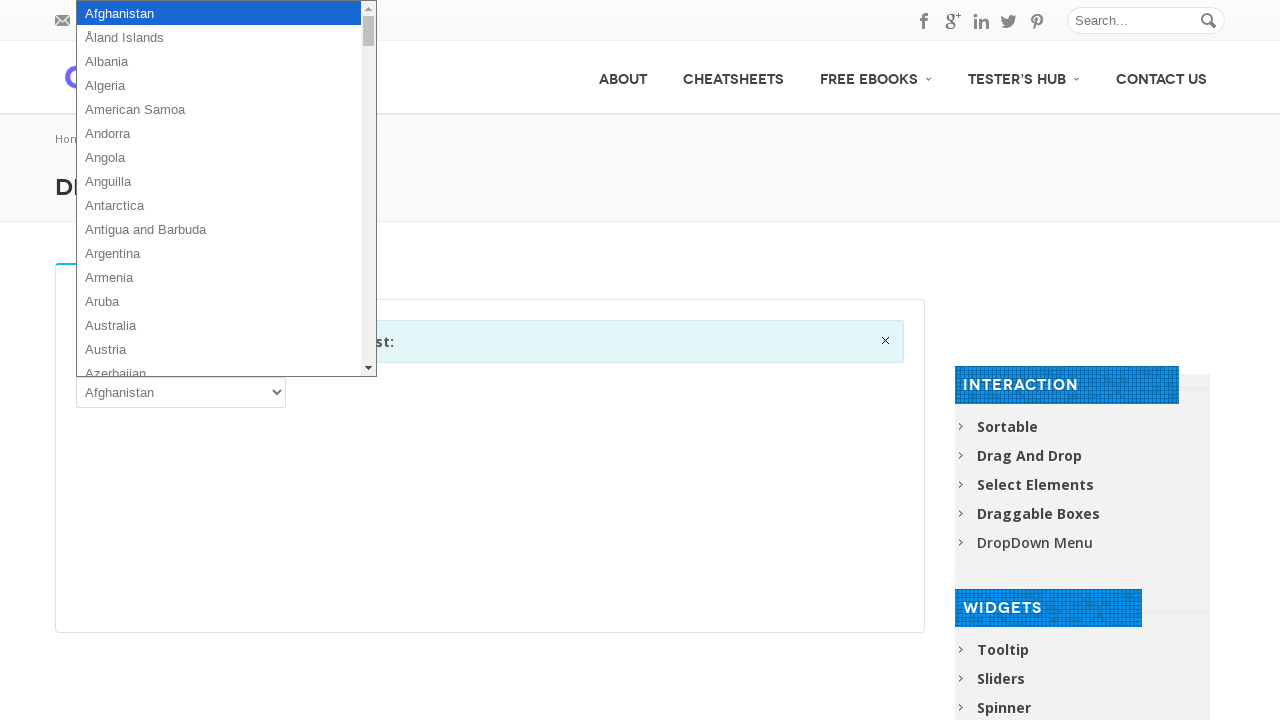

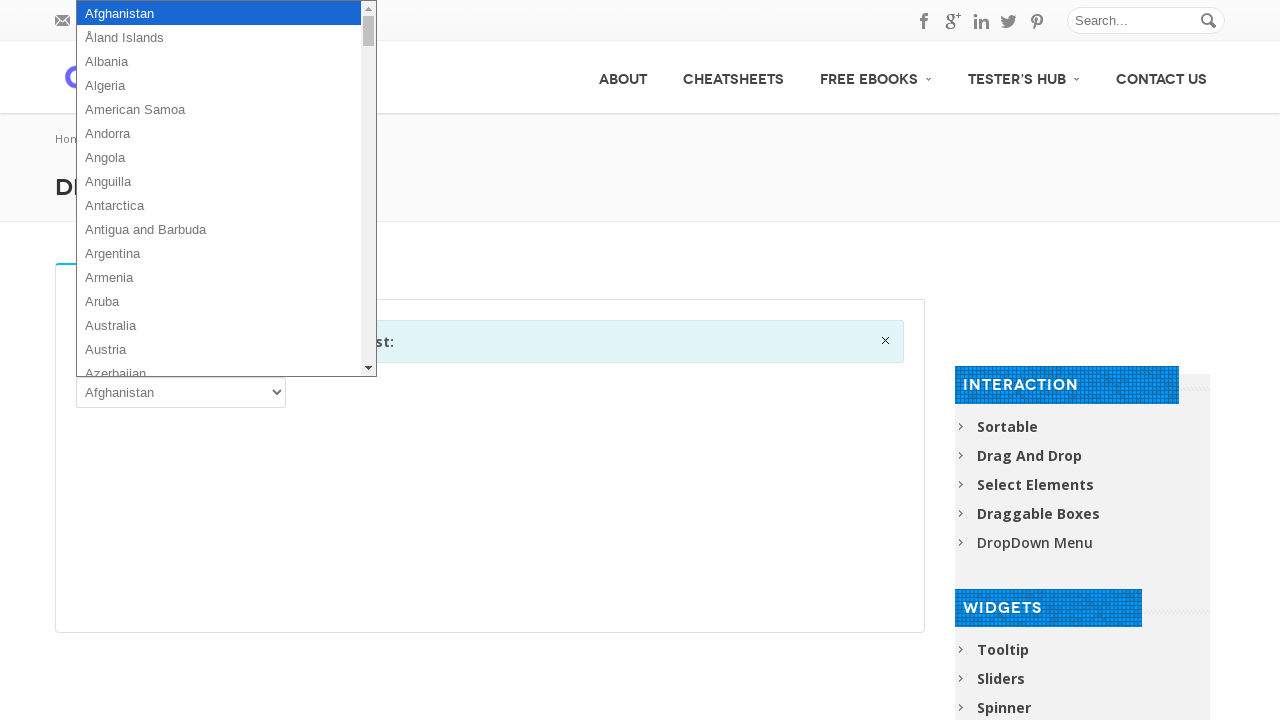